Tests registration form by filling first name, last name, and selecting gender radio button

Starting URL: https://demo.automationtesting.in/Register.html

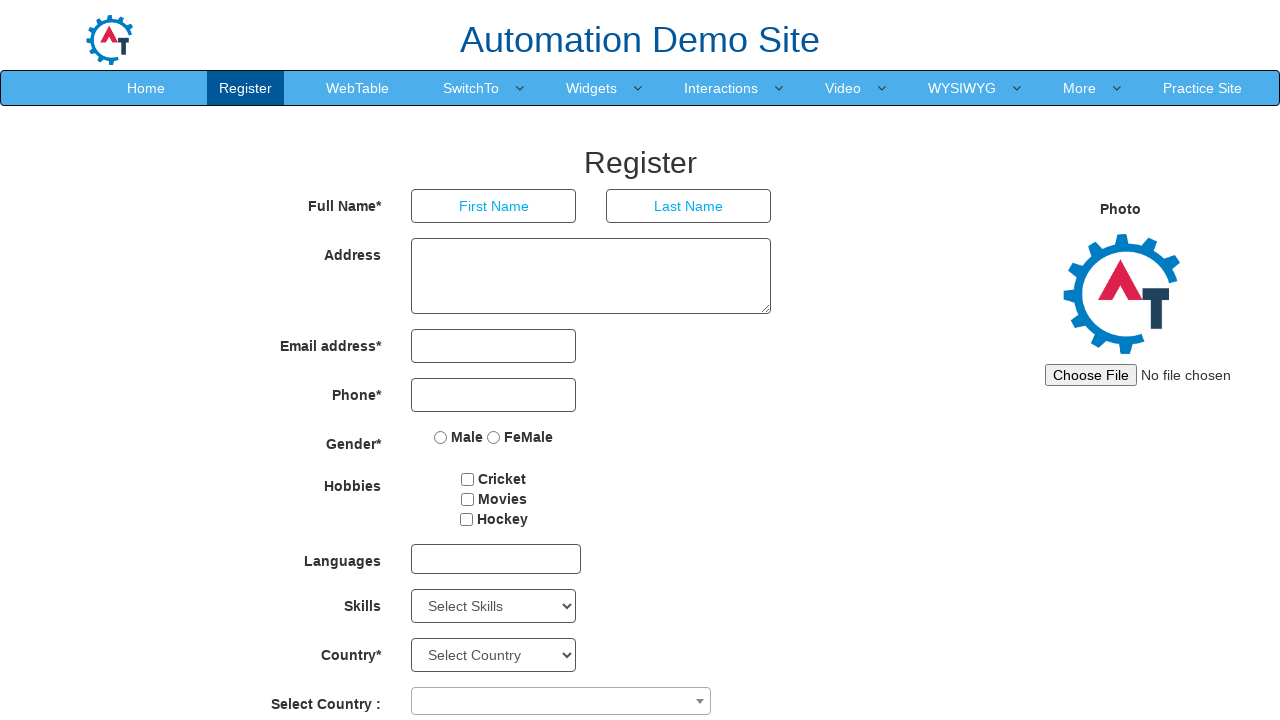

Filled first name field with 'Test' on input[placeholder='First Name']
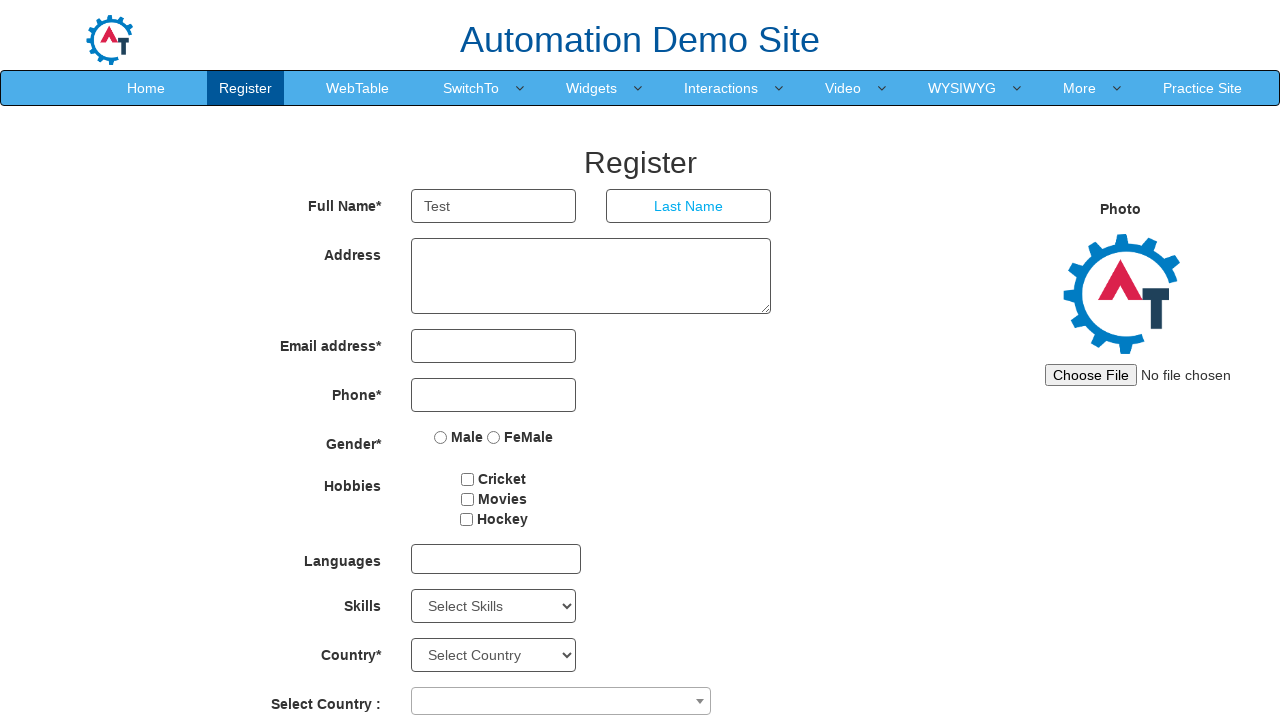

Filled last name field with 'Java' on input[placeholder='Last Name']
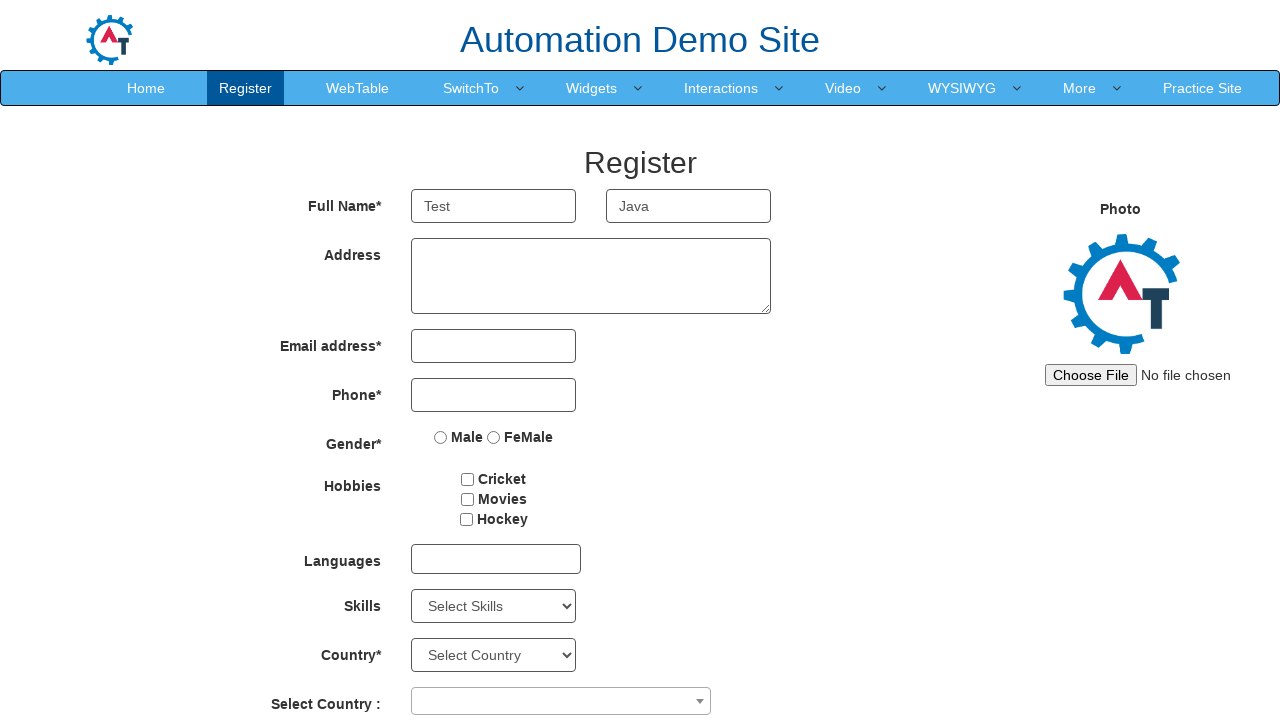

Selected Male gender radio button at (441, 437) on input[value='Male']
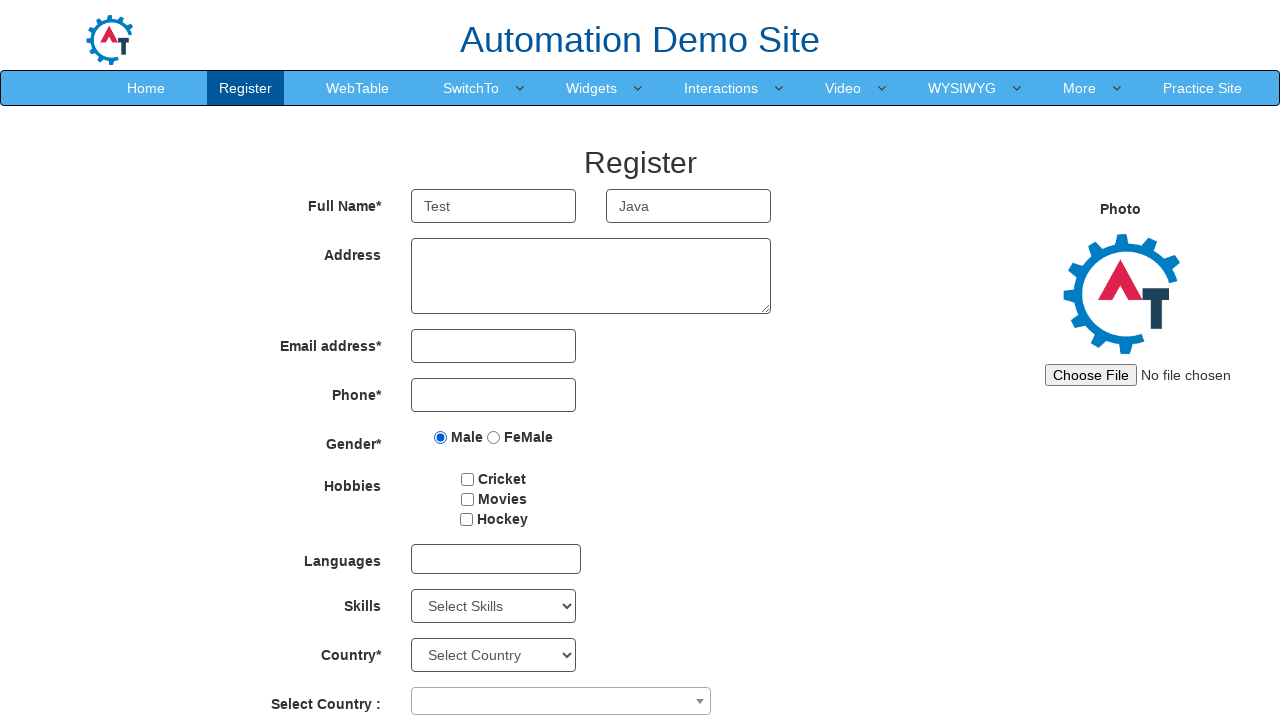

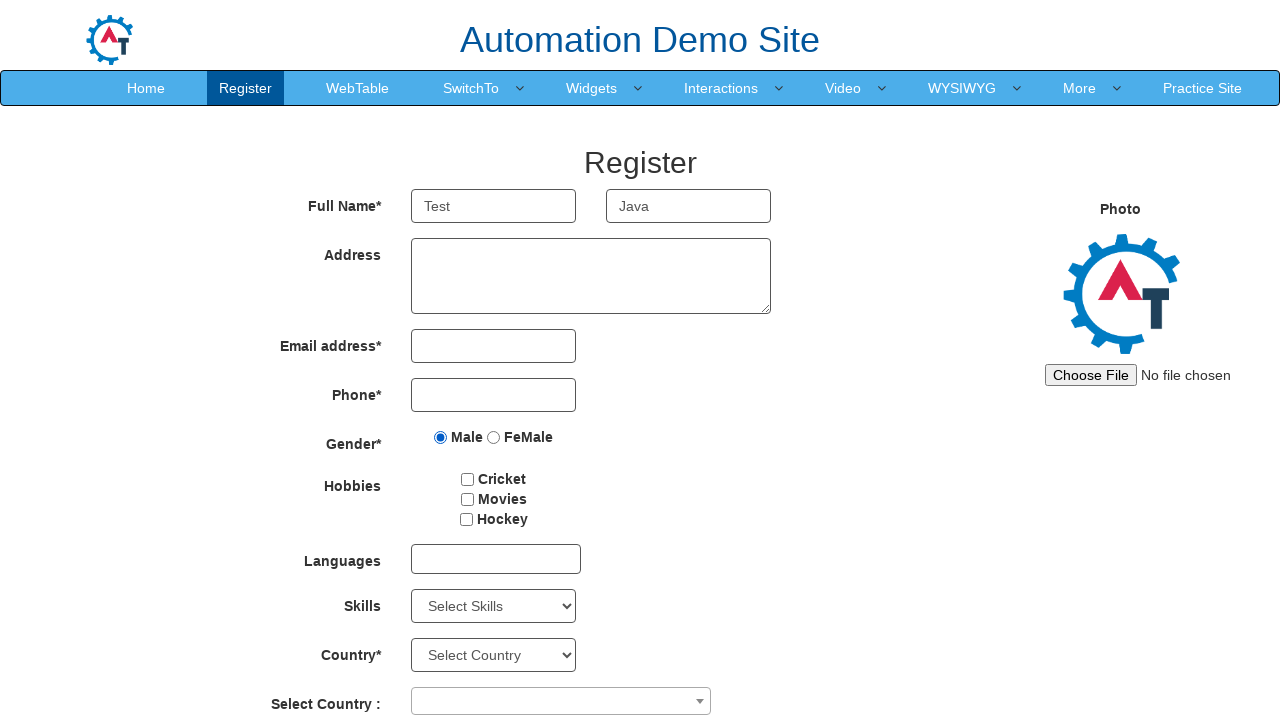